Tests the mortgage calculator by filling in home value, principal, interest rate, loan term, property tax, PMI, home insurance, and HOA fees, then clicking the calculate button.

Starting URL: http://www.mortgagecalculator.org/

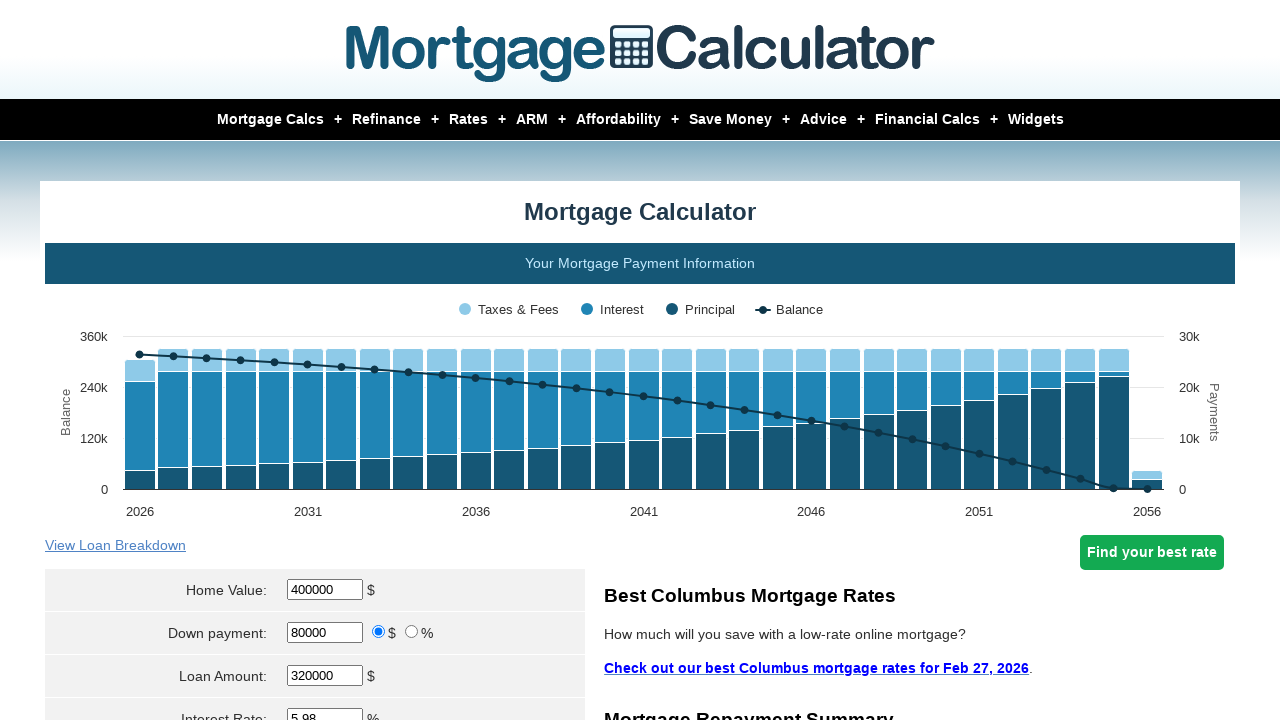

Cleared home value field on input[name='param[homevalue]']
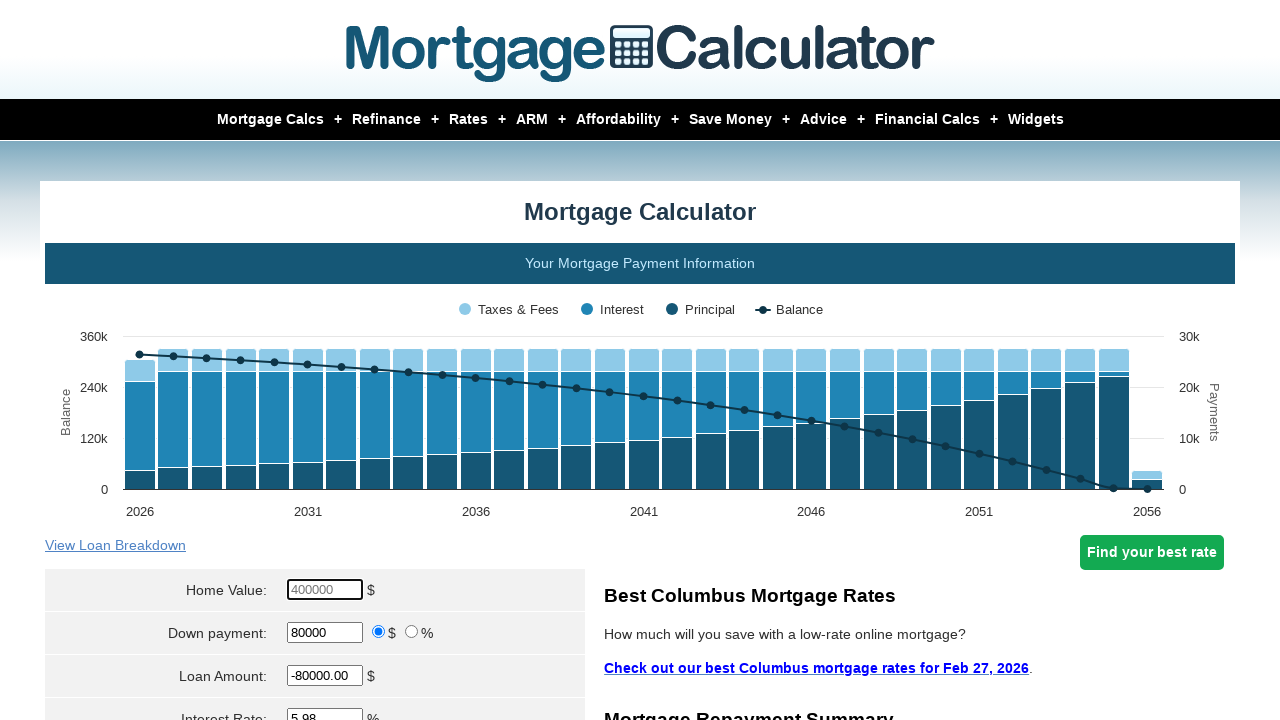

Filled home value with $242,000 on input[name='param[homevalue]']
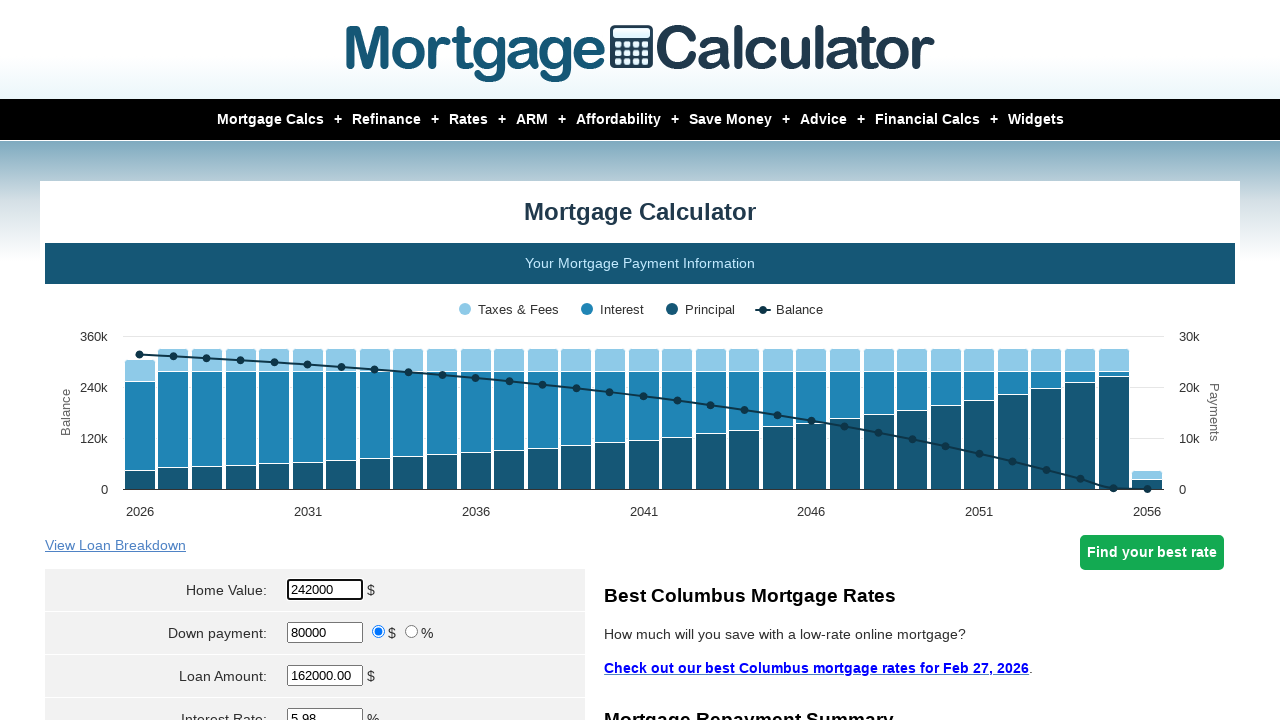

Cleared principal/loan amount field on input[name='param[principal]']
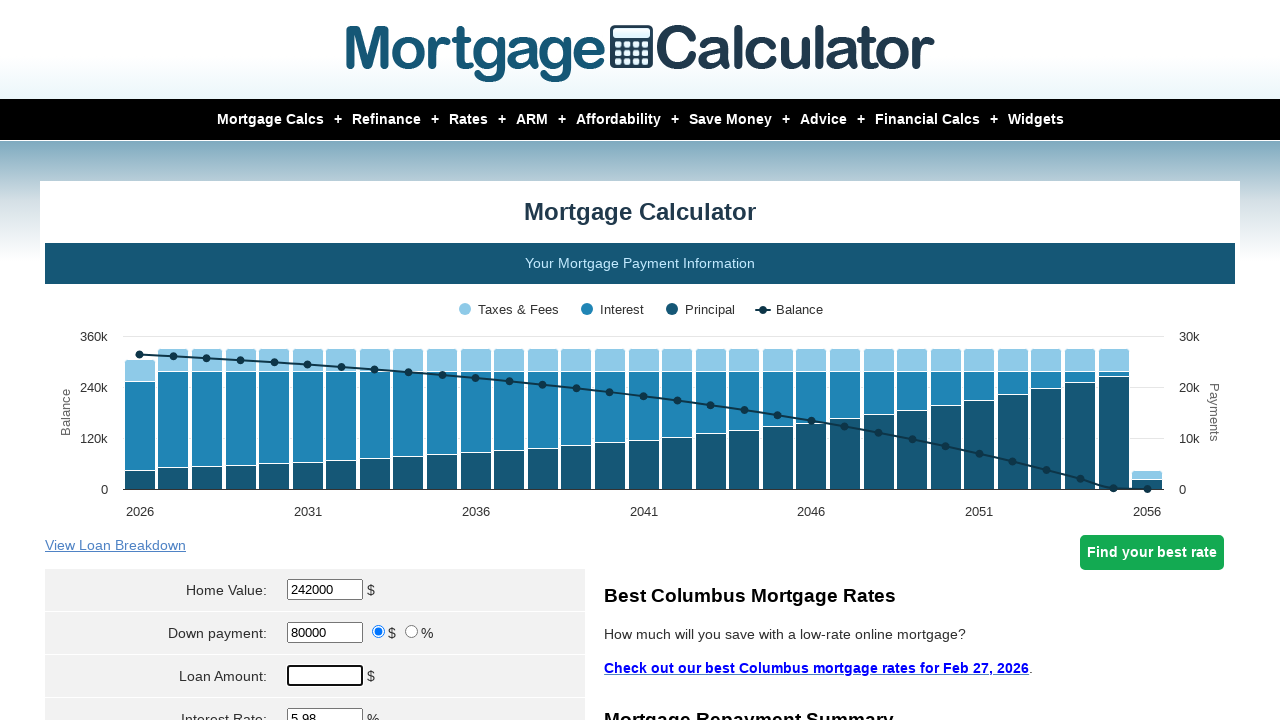

Filled principal/loan amount with $202,000 on input[name='param[principal]']
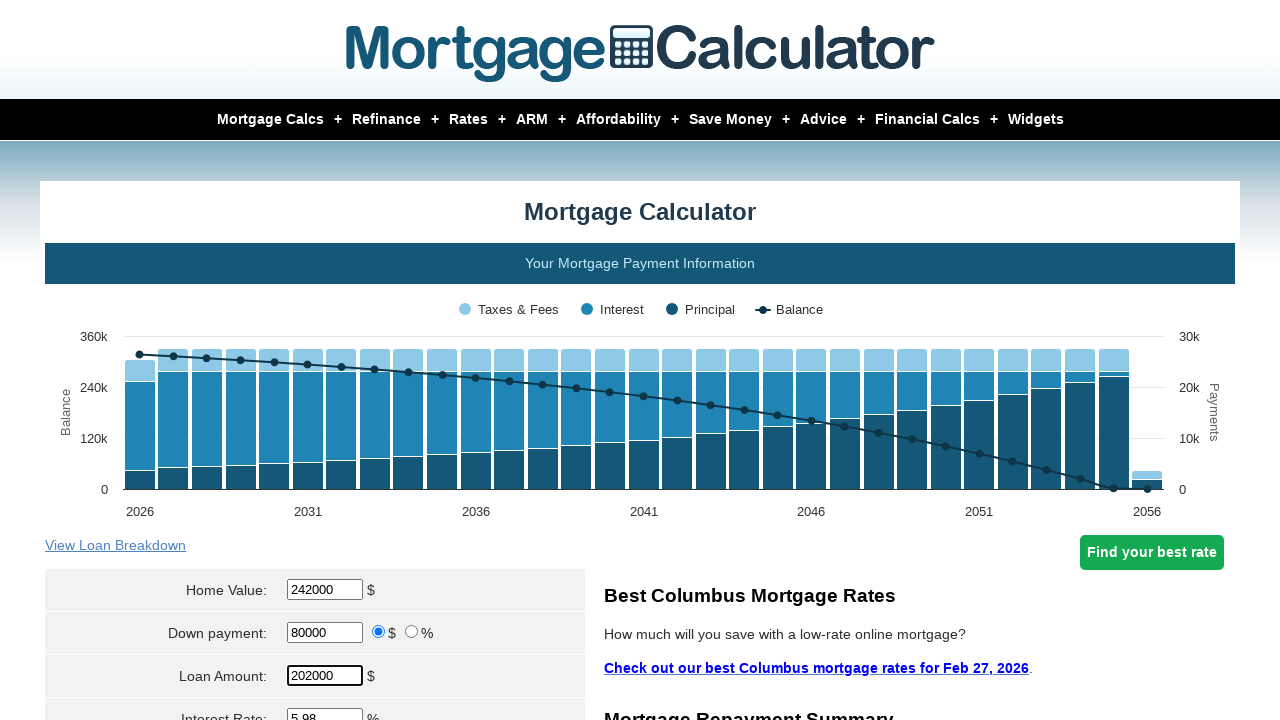

Cleared interest rate field on input[name='param[interest_rate]']
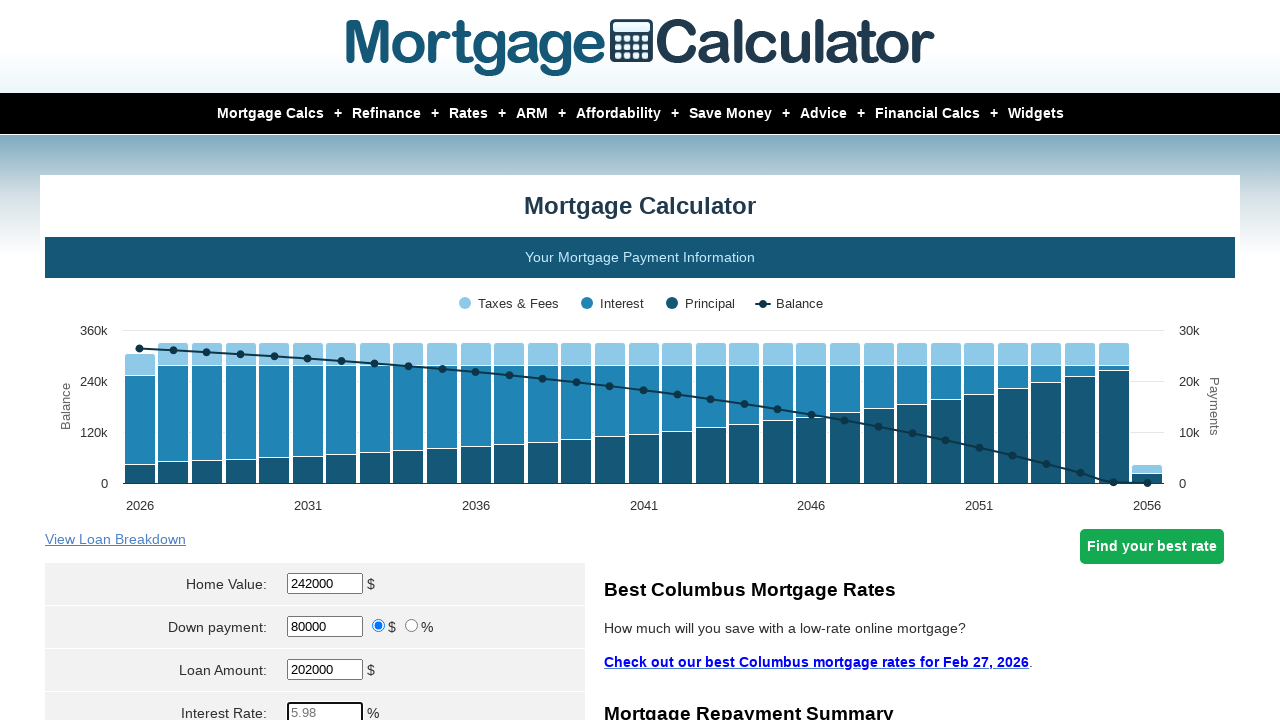

Filled interest rate with 3% on input[name='param[interest_rate]']
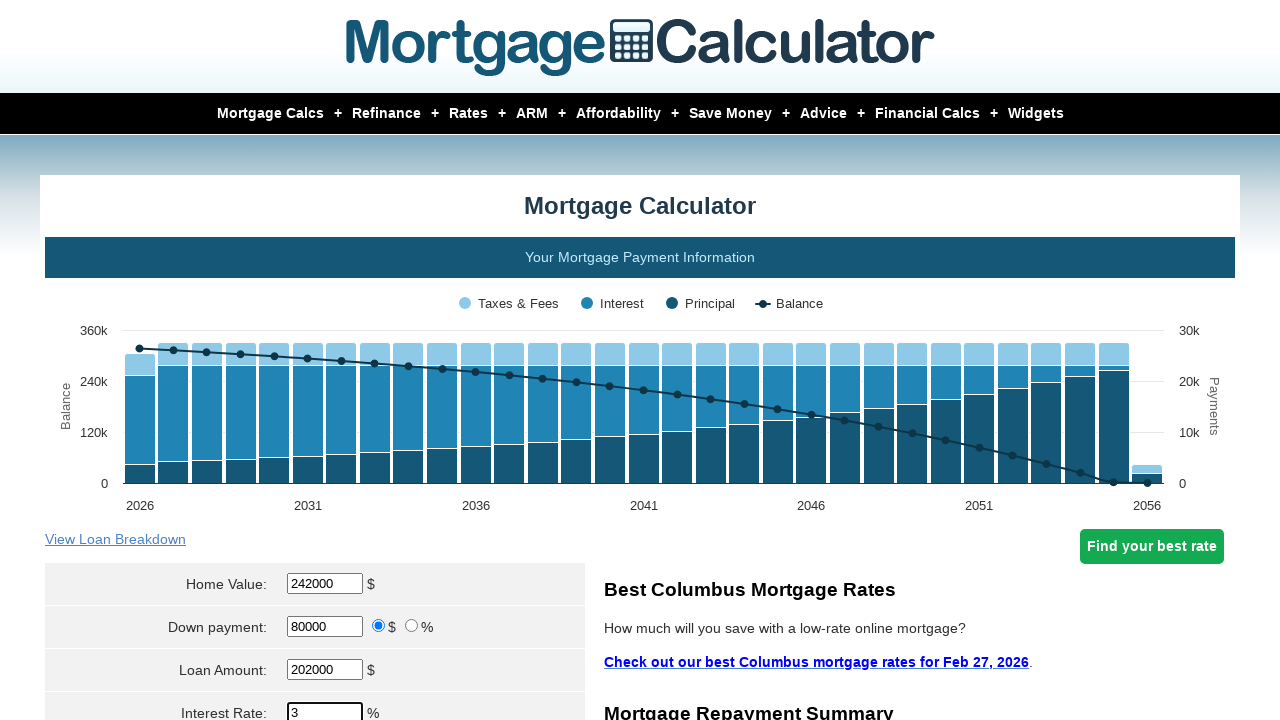

Cleared loan term field on input[name='param[term]']
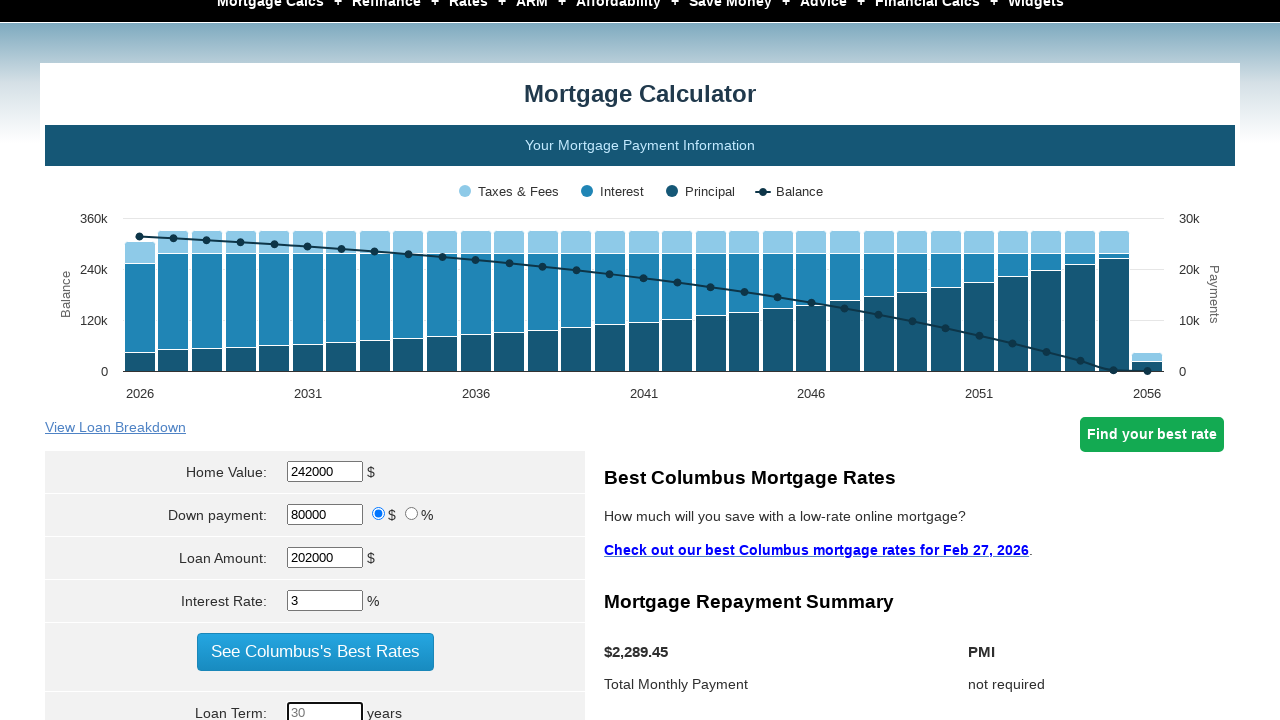

Filled loan term with 15 years on input[name='param[term]']
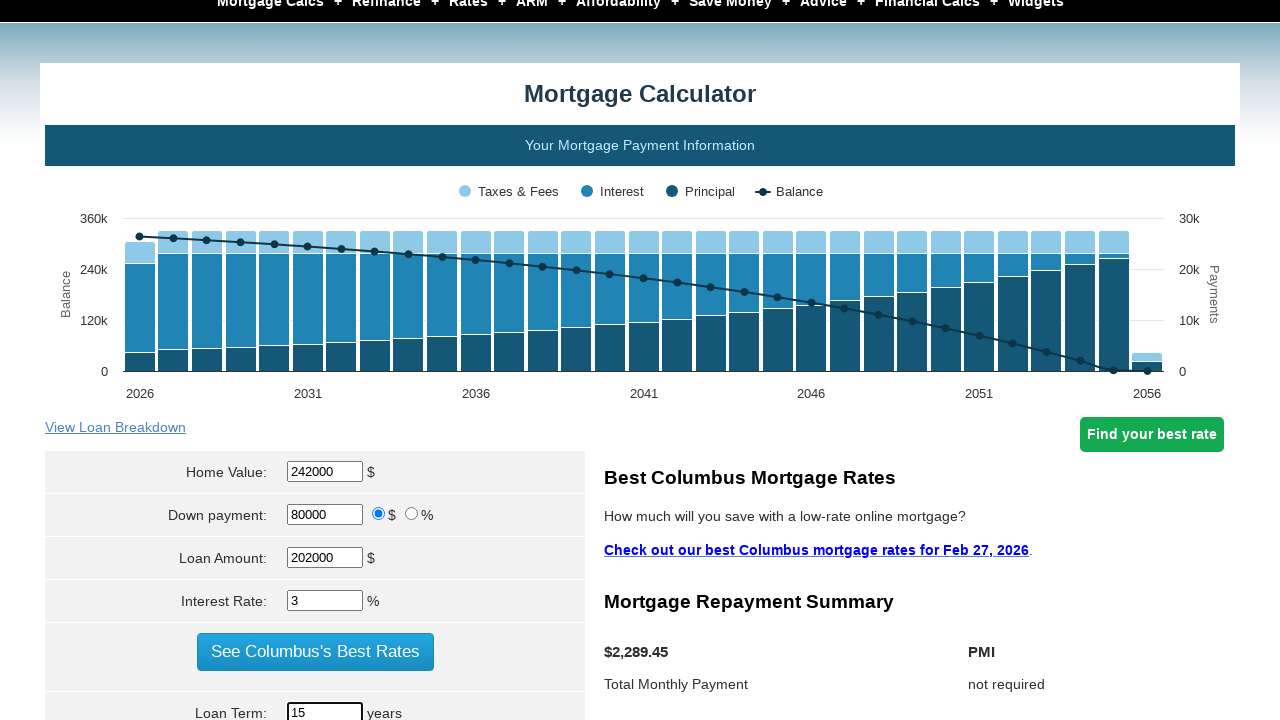

Cleared property tax field on input[name='param[property_tax]']
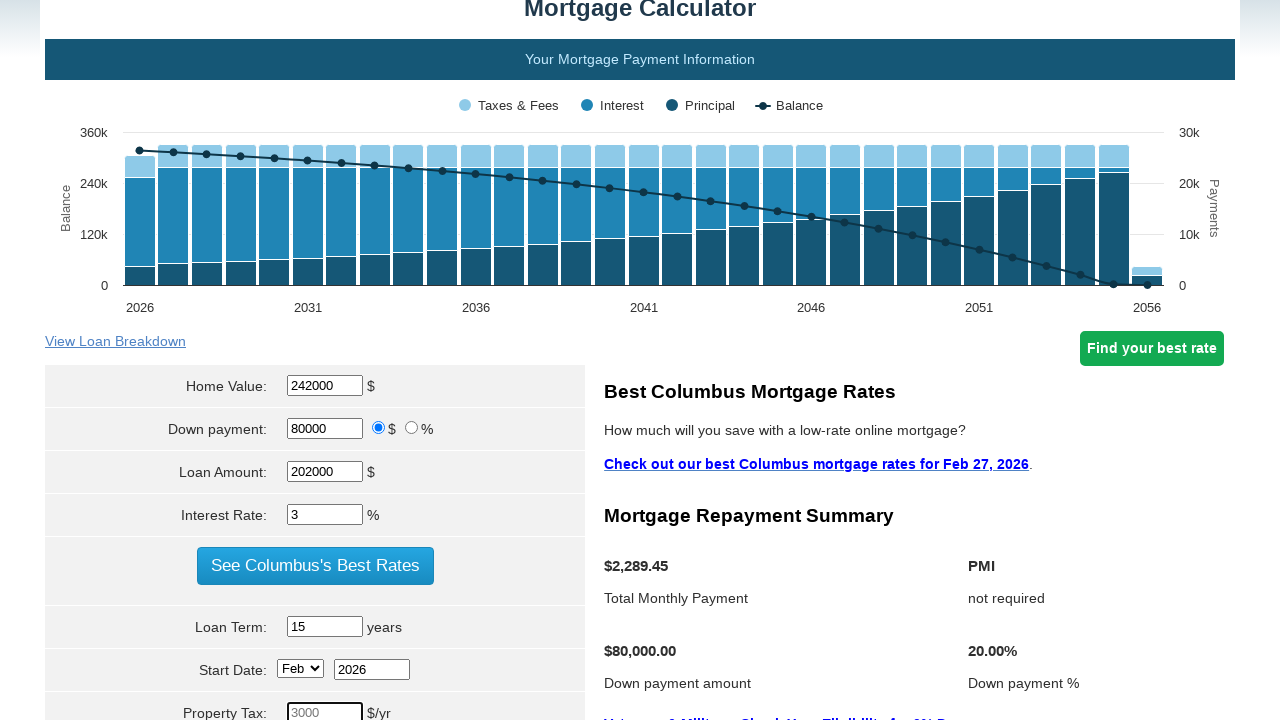

Filled property tax with 5 on input[name='param[property_tax]']
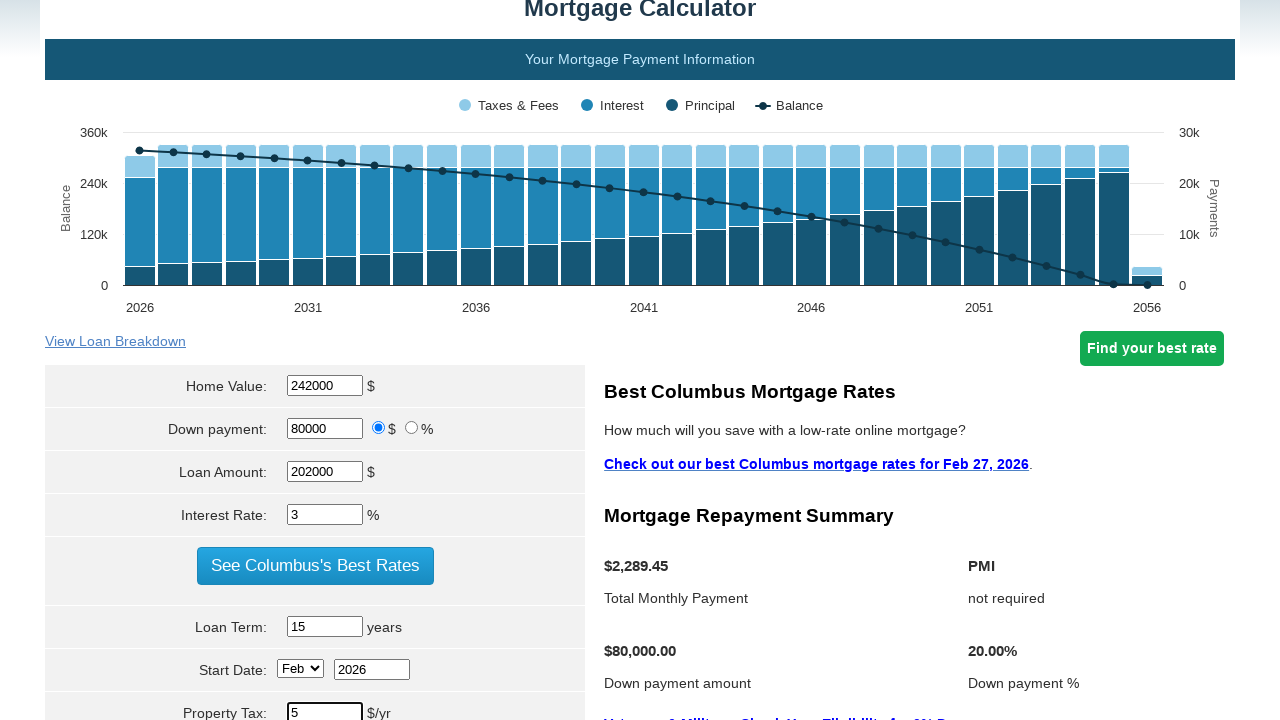

Cleared PMI field on input[name='param[pmi]']
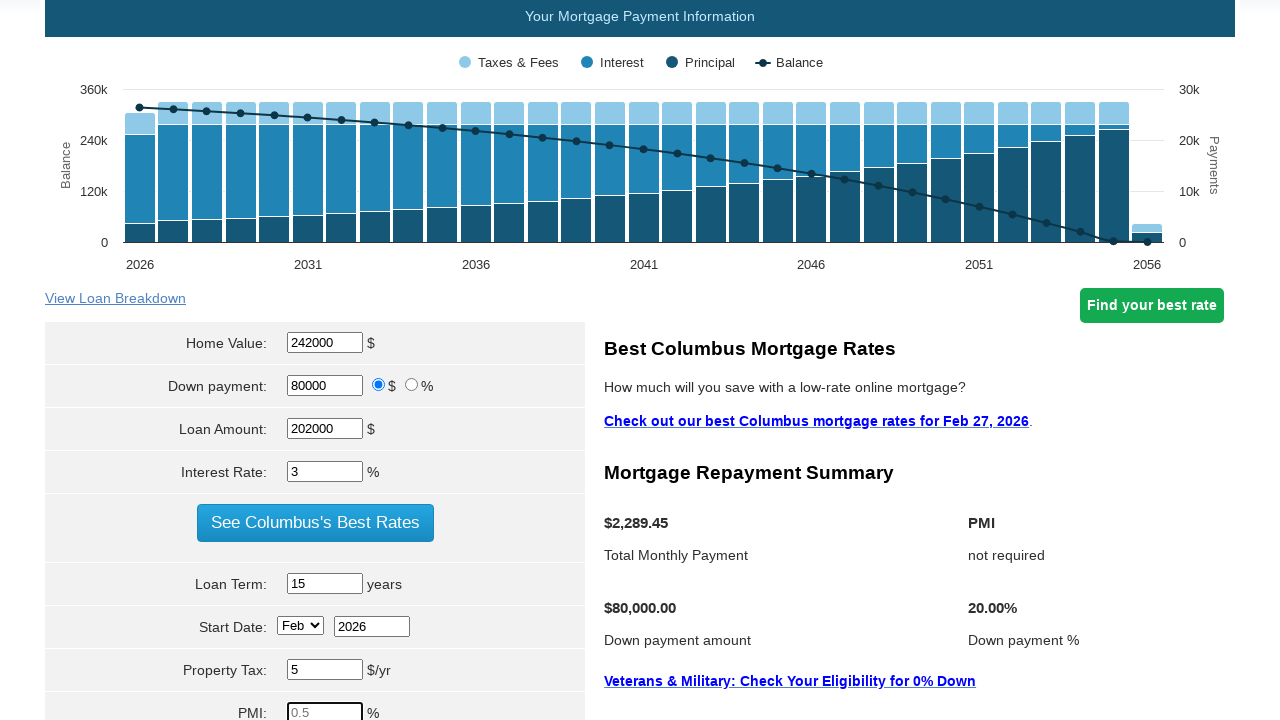

Filled PMI with 0 on input[name='param[pmi]']
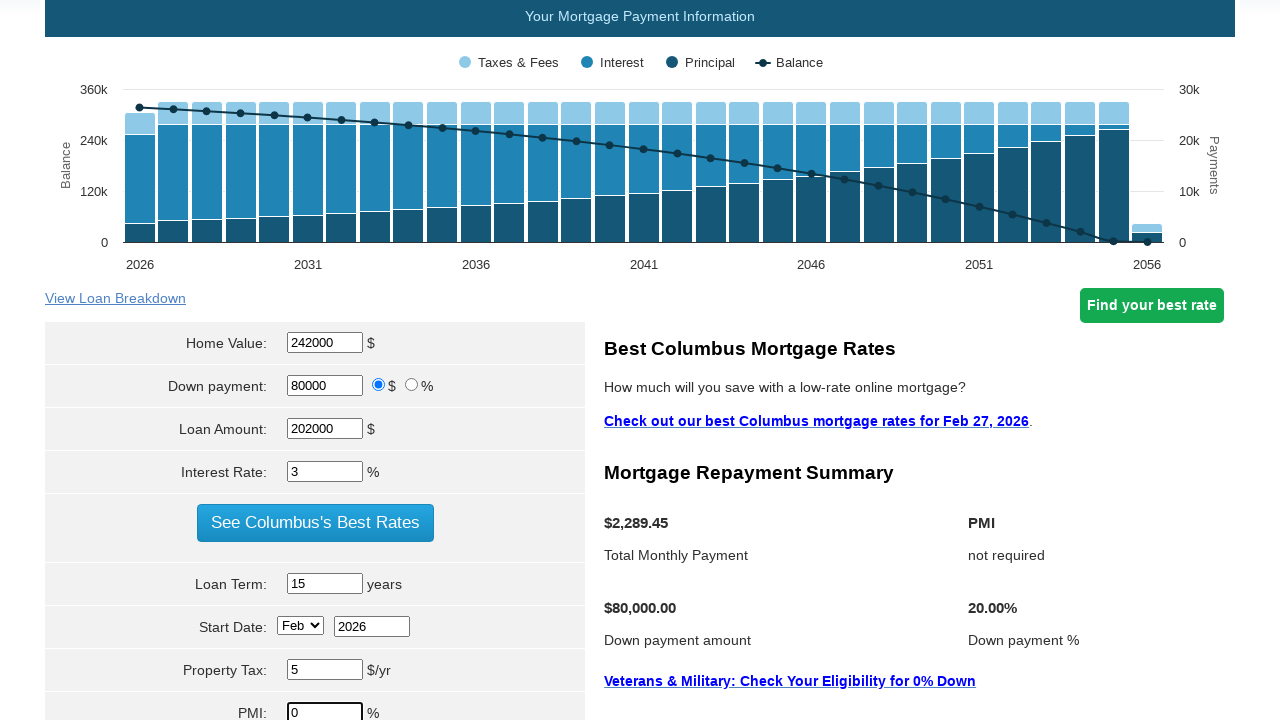

Cleared home insurance field on input[name='param[hoi]']
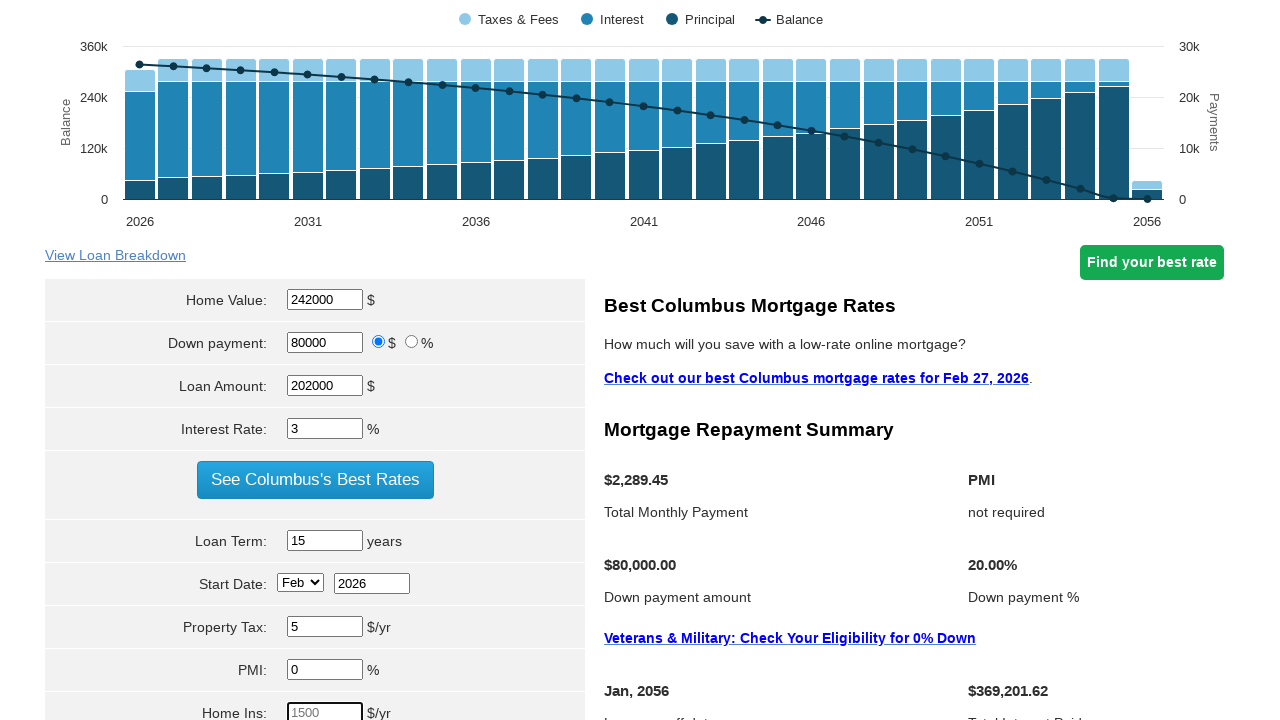

Filled home insurance with $1,000 on input[name='param[hoi]']
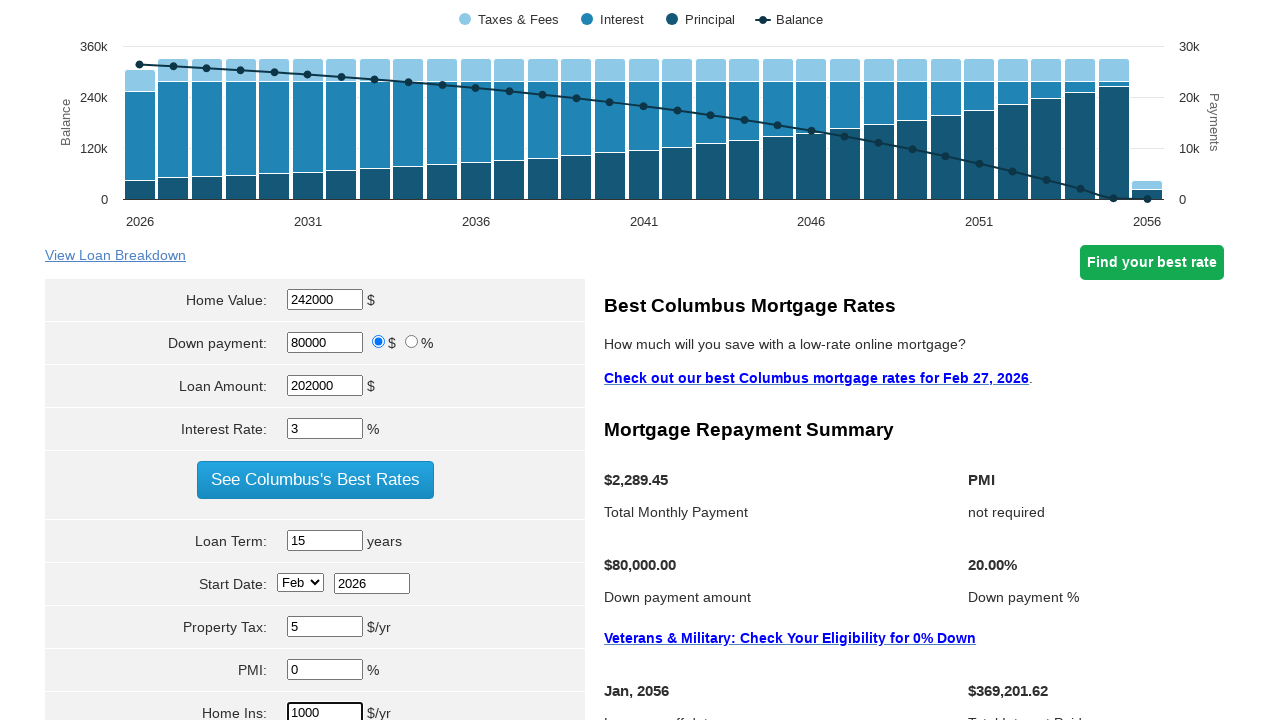

Cleared HOA fees field on input[name='param[hoa]']
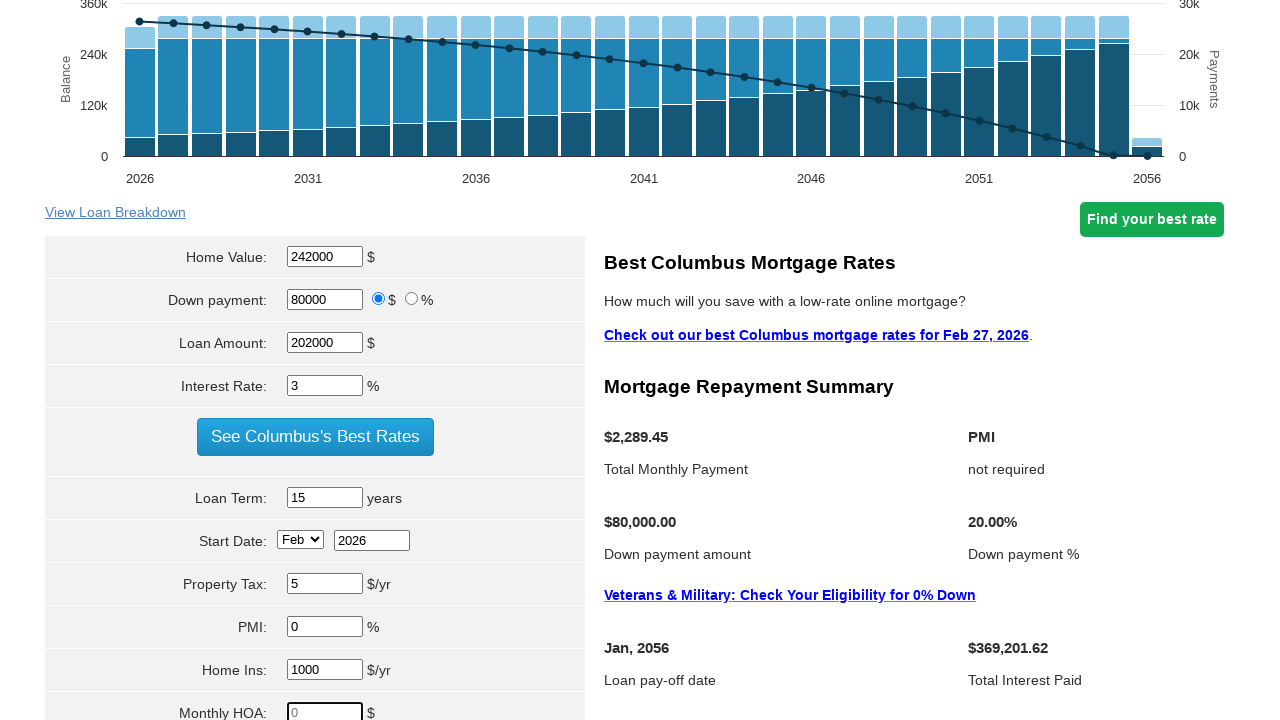

Filled HOA fees with $226 on input[name='param[hoa]']
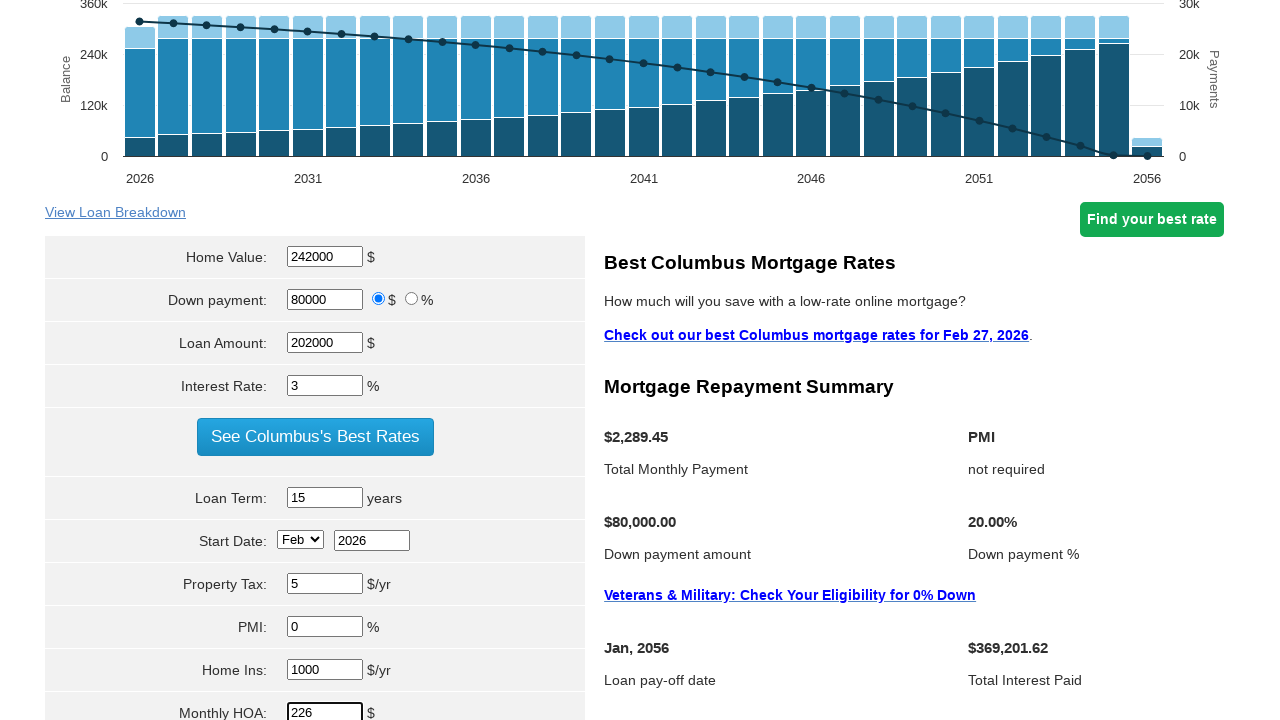

Clicked calculate button to compute mortgage at (315, 360) on input[name='cal']
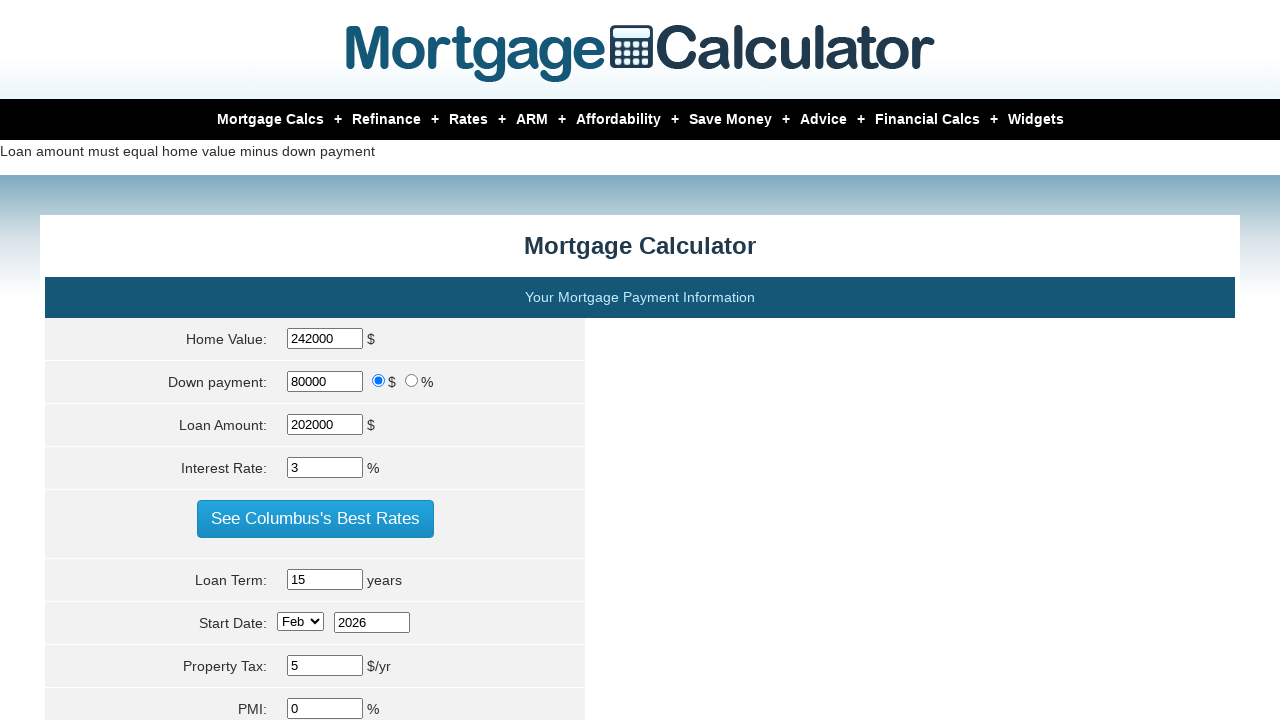

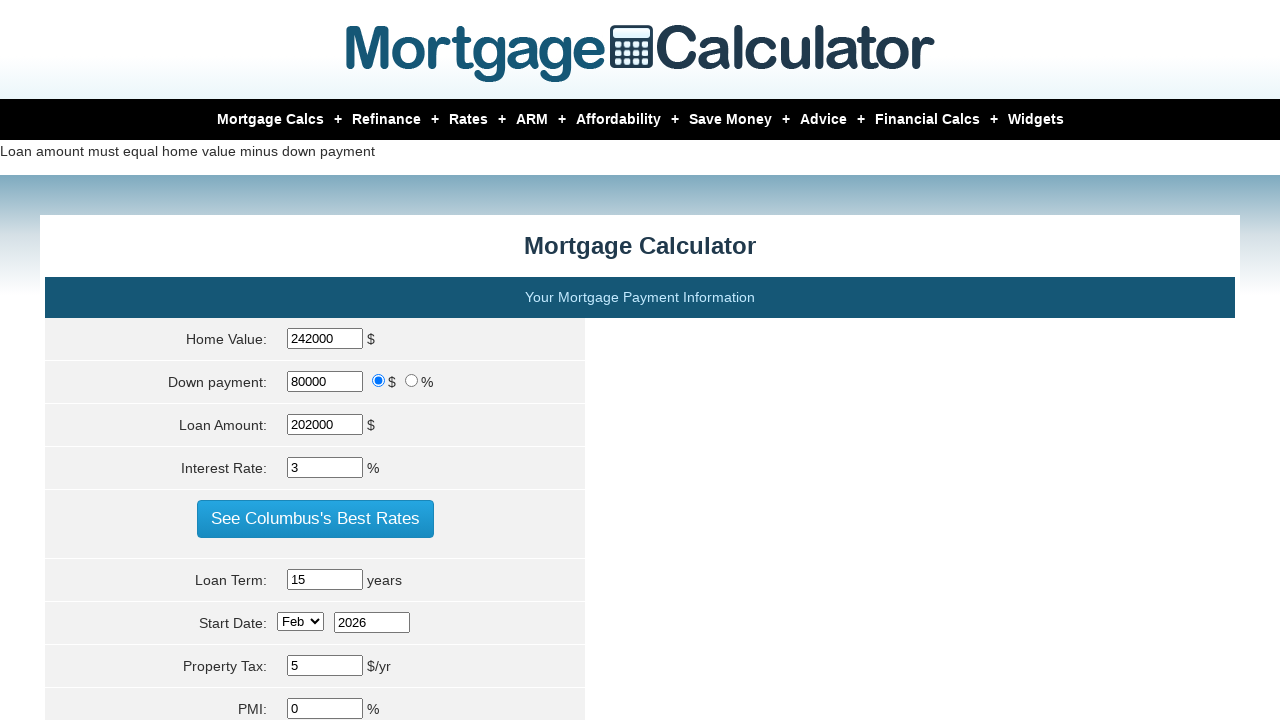